Tests the age form by entering a name and age, submitting the form, and verifying the resulting message

Starting URL: https://kristinek.github.io/site/examples/age

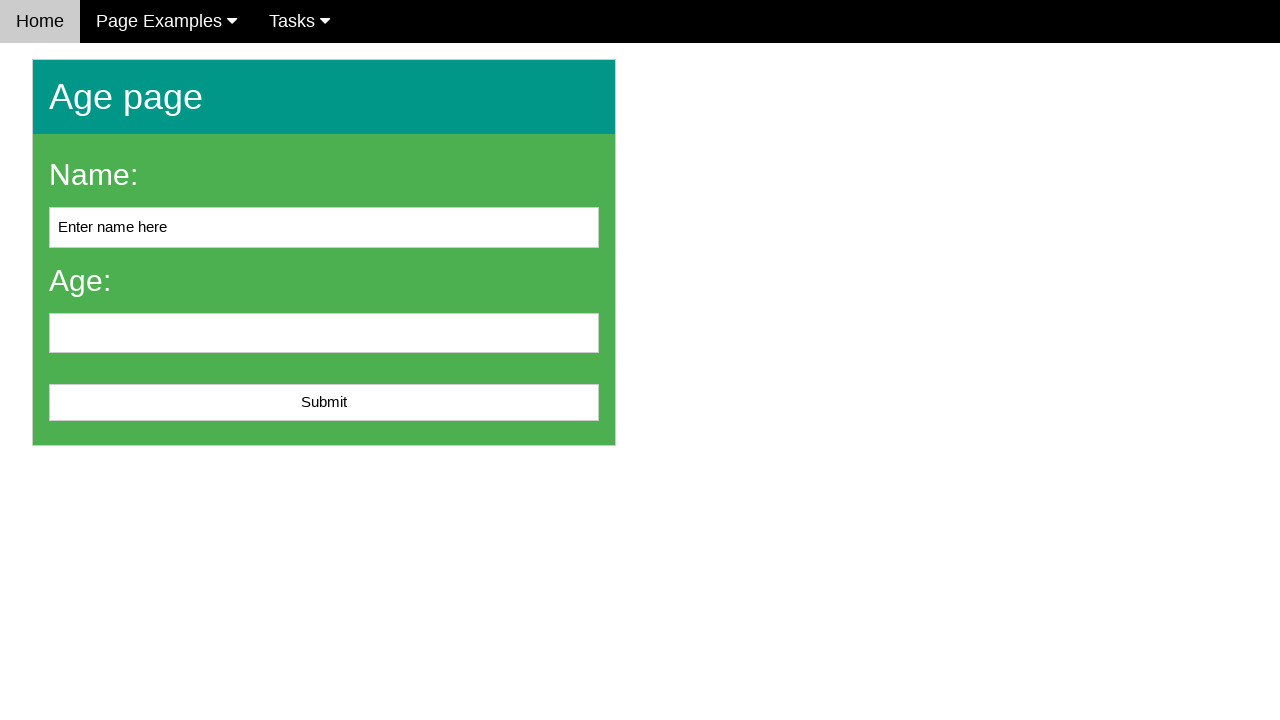

Cleared the name field on #name
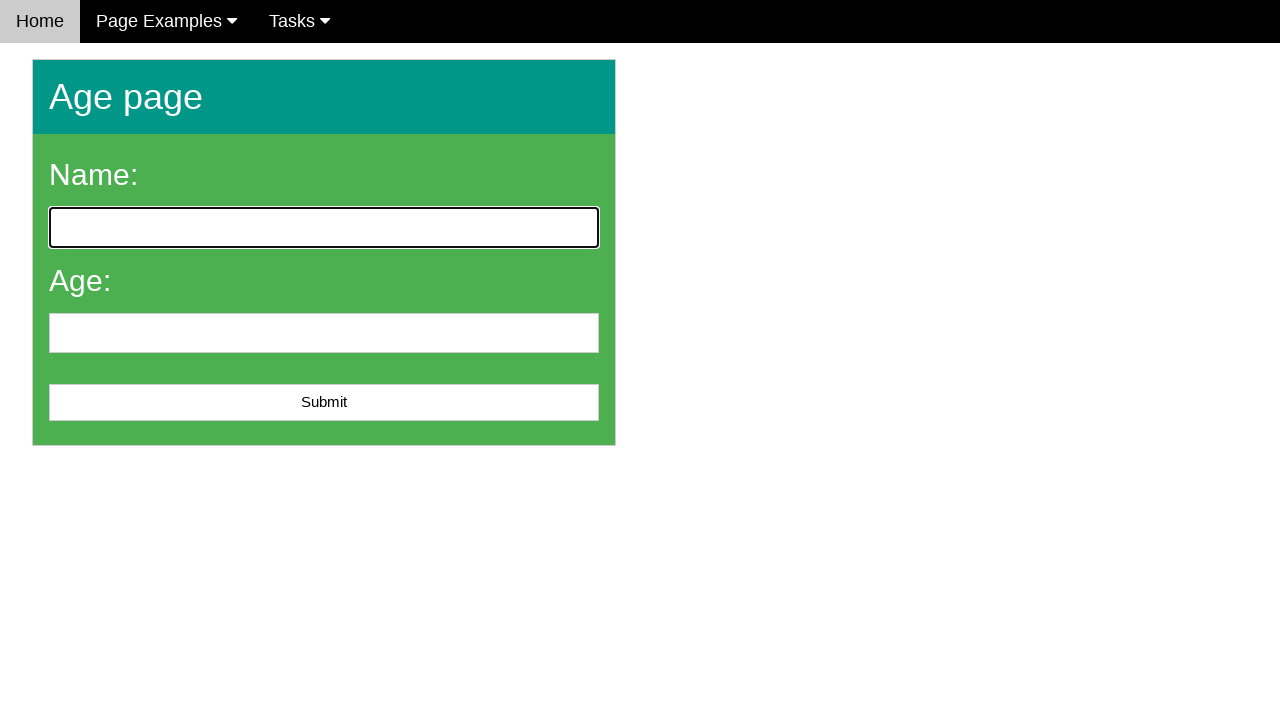

Filled name field with 'John Smith' on #name
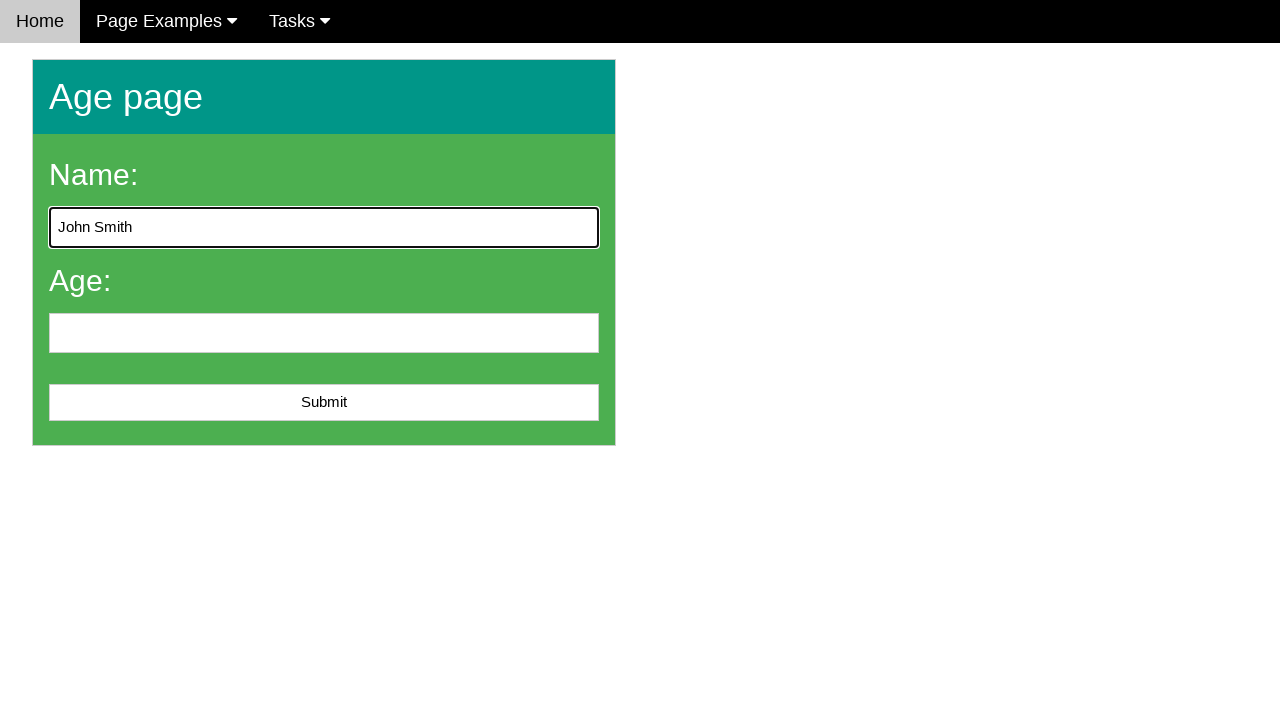

Filled age field with '25' on #age
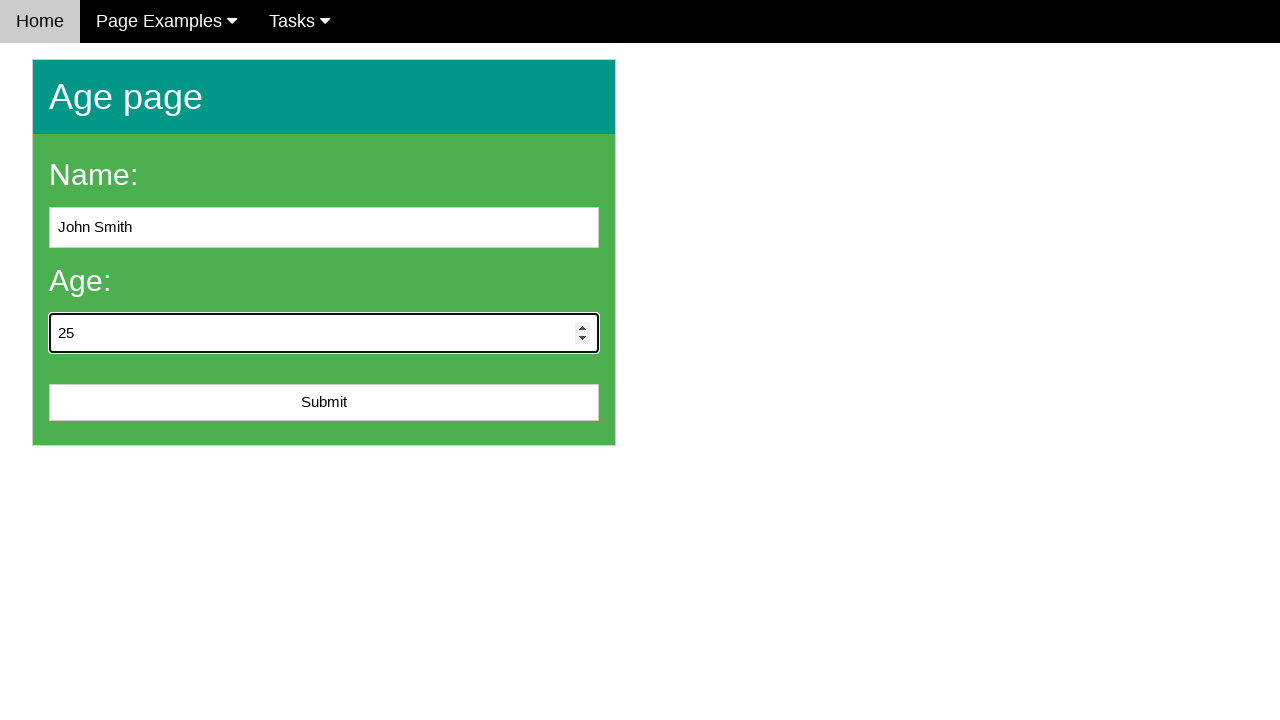

Clicked the submit button at (324, 403) on #submit
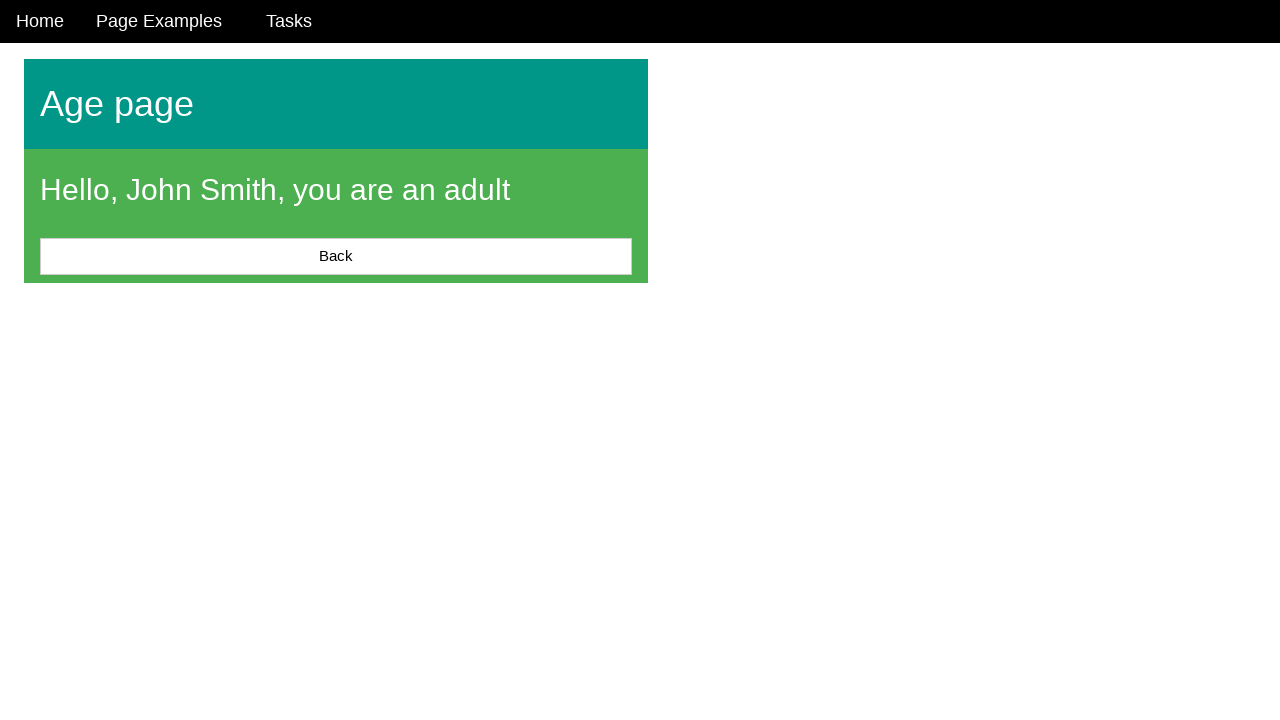

Waited for the message element to load
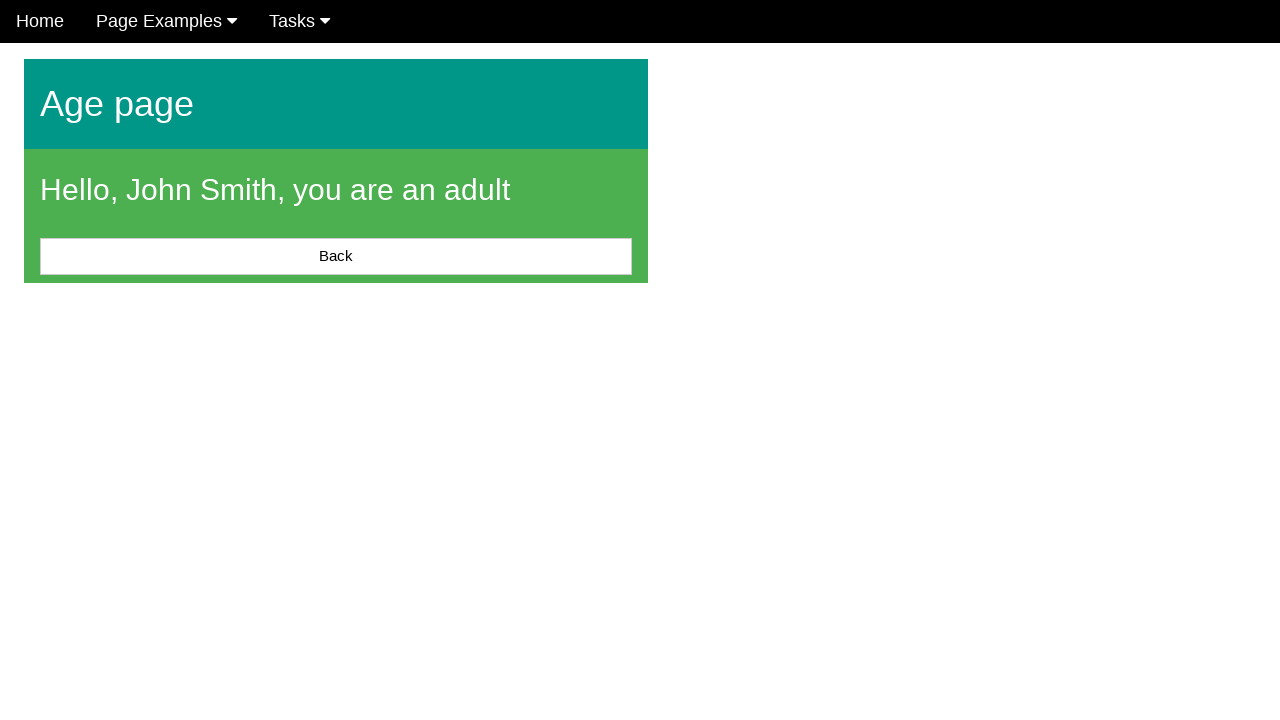

Located the message element
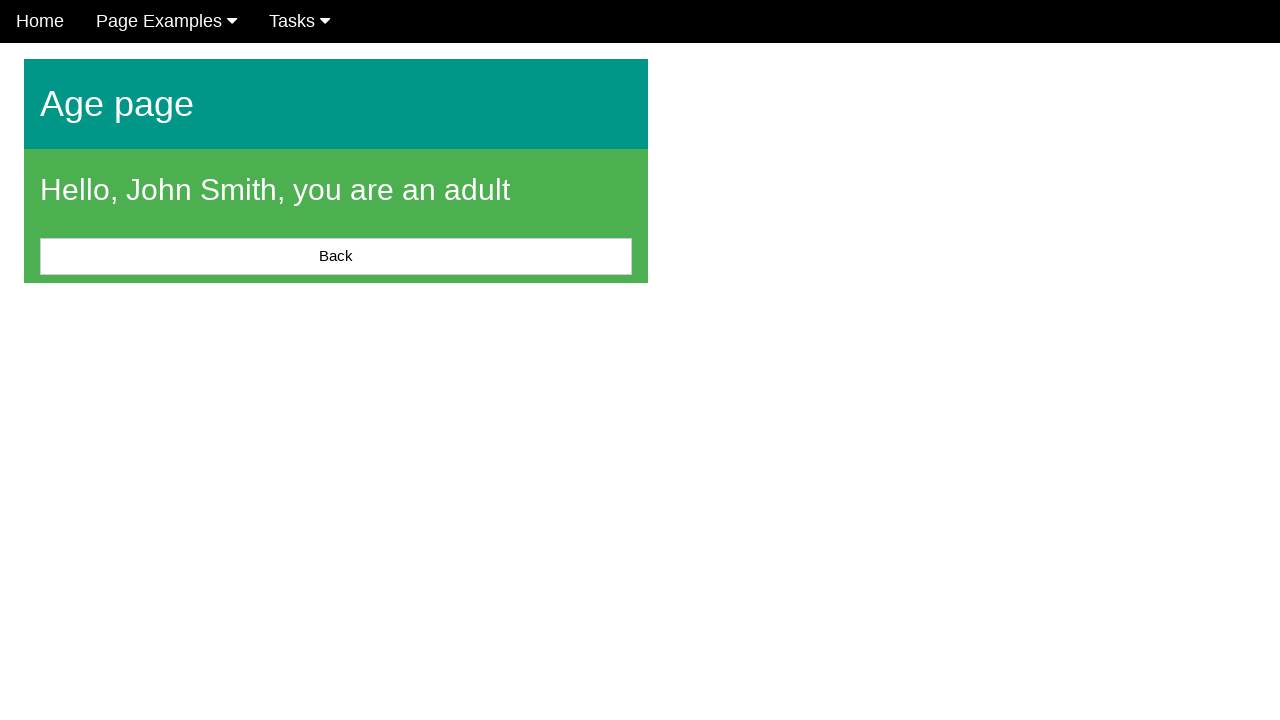

Verified that the message is visible
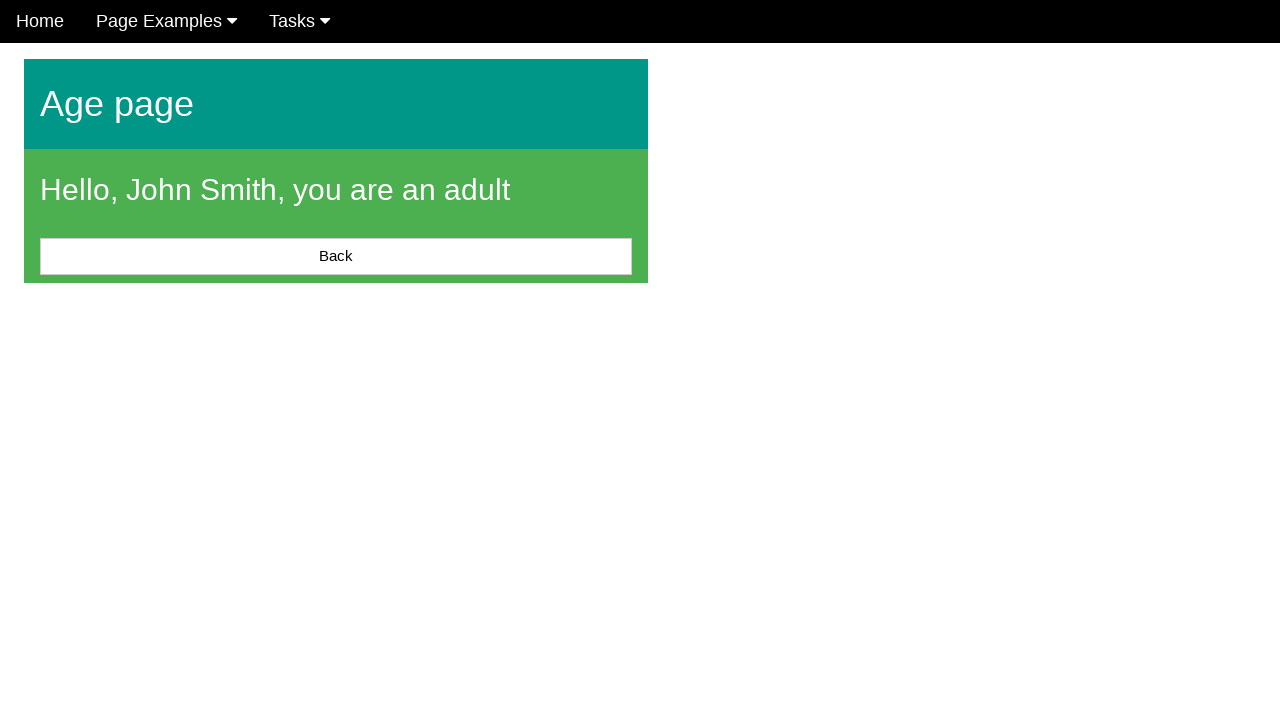

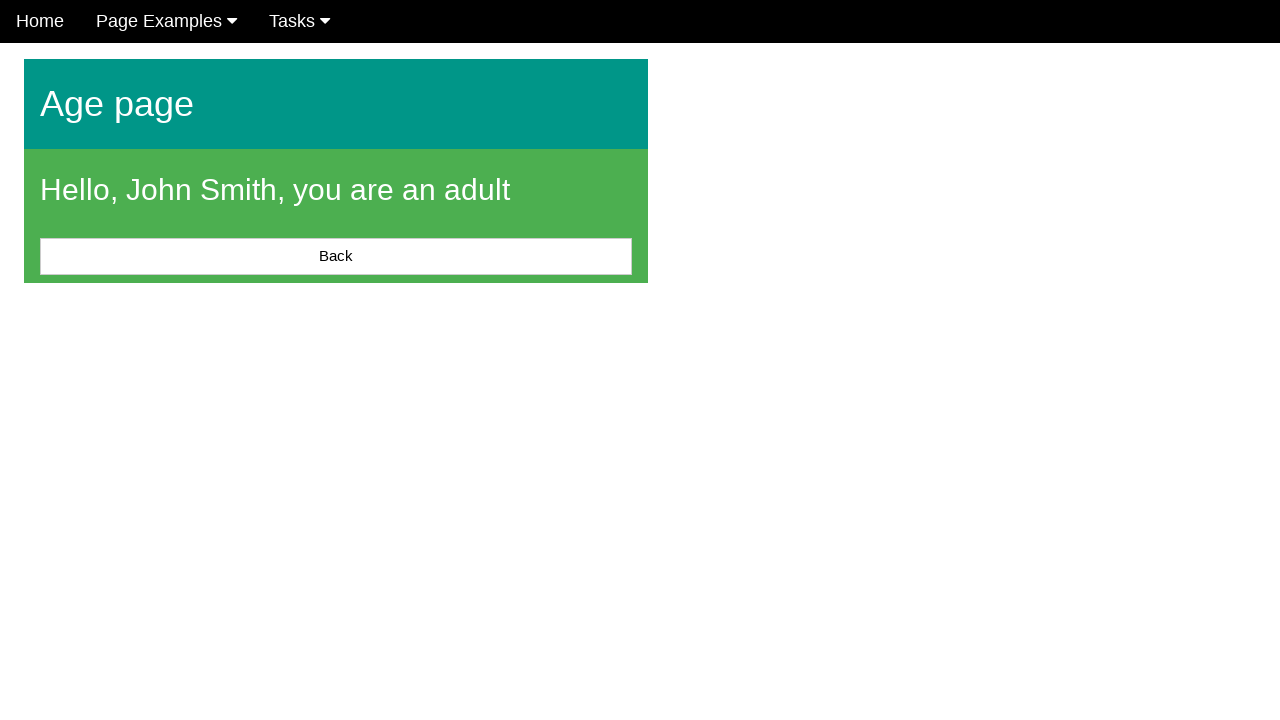